Tests adding specific vegetables to cart by searching through product names and clicking their corresponding Add to Cart buttons

Starting URL: https://rahulshettyacademy.com/seleniumPractise/#/

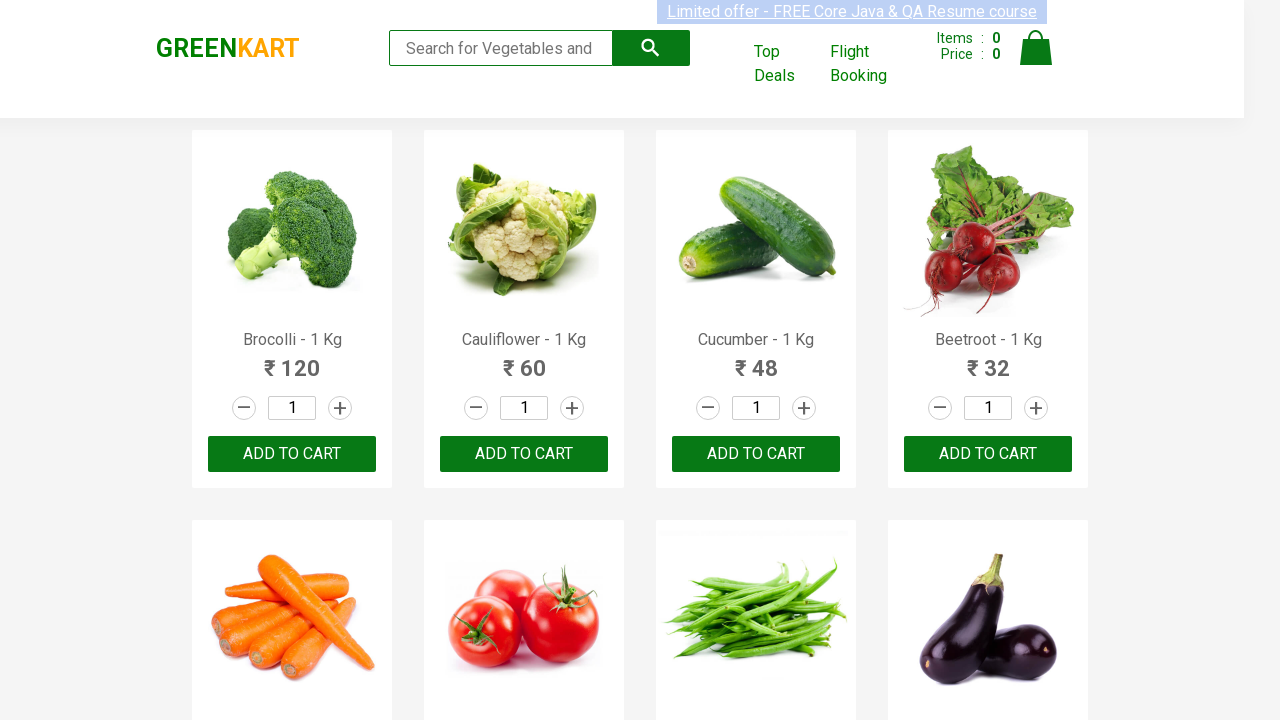

Waited for product names to load
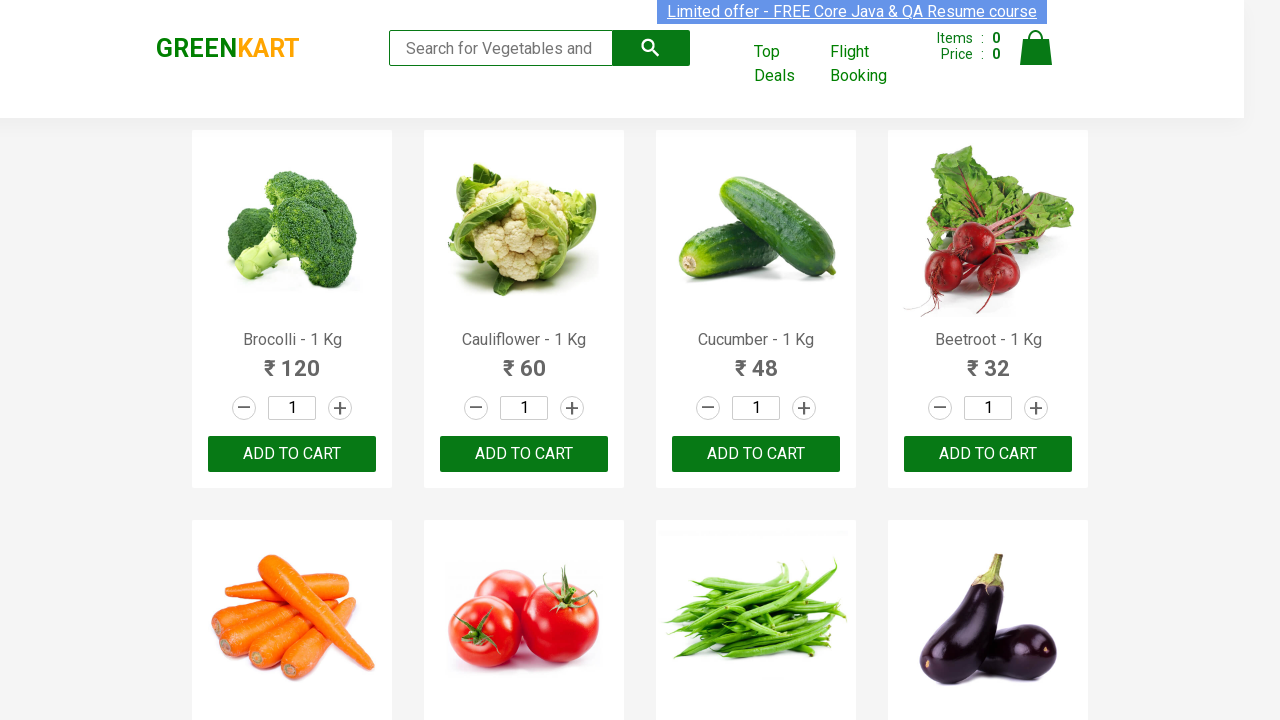

Retrieved all product name elements
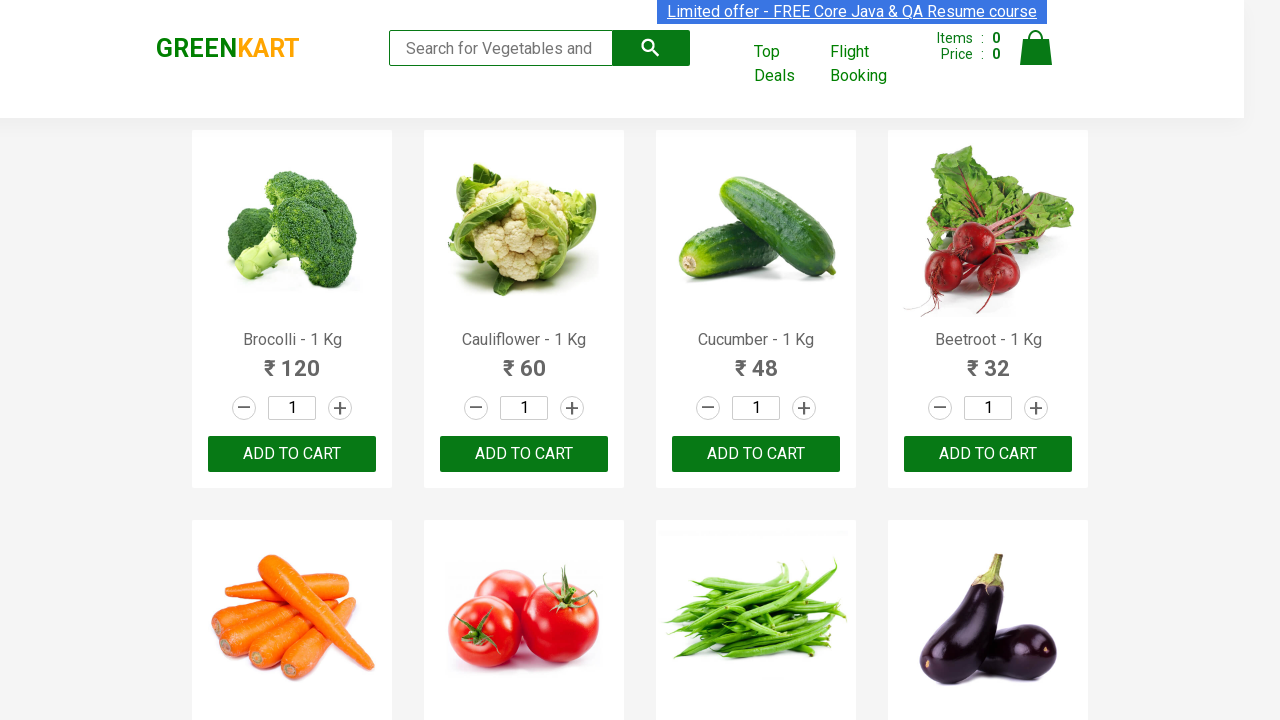

Retrieved all 'ADD TO CART' buttons
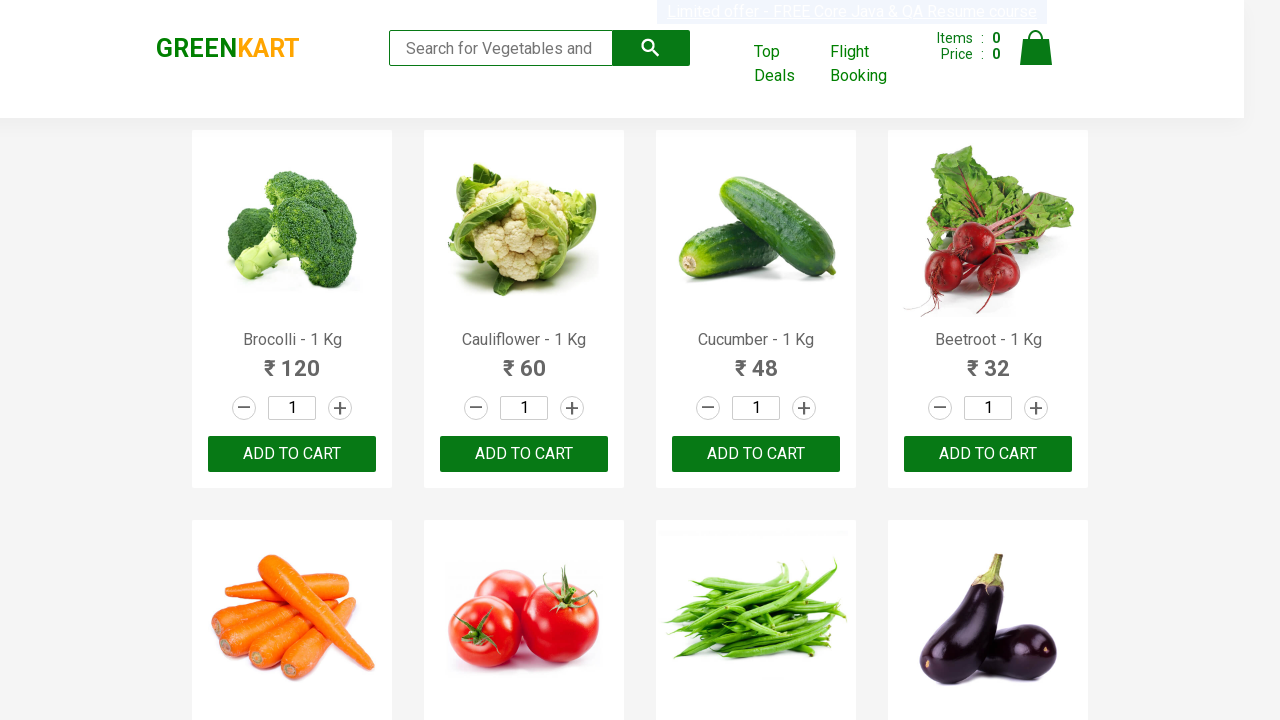

Retrieved product text: 'Brocolli - 1 Kg'
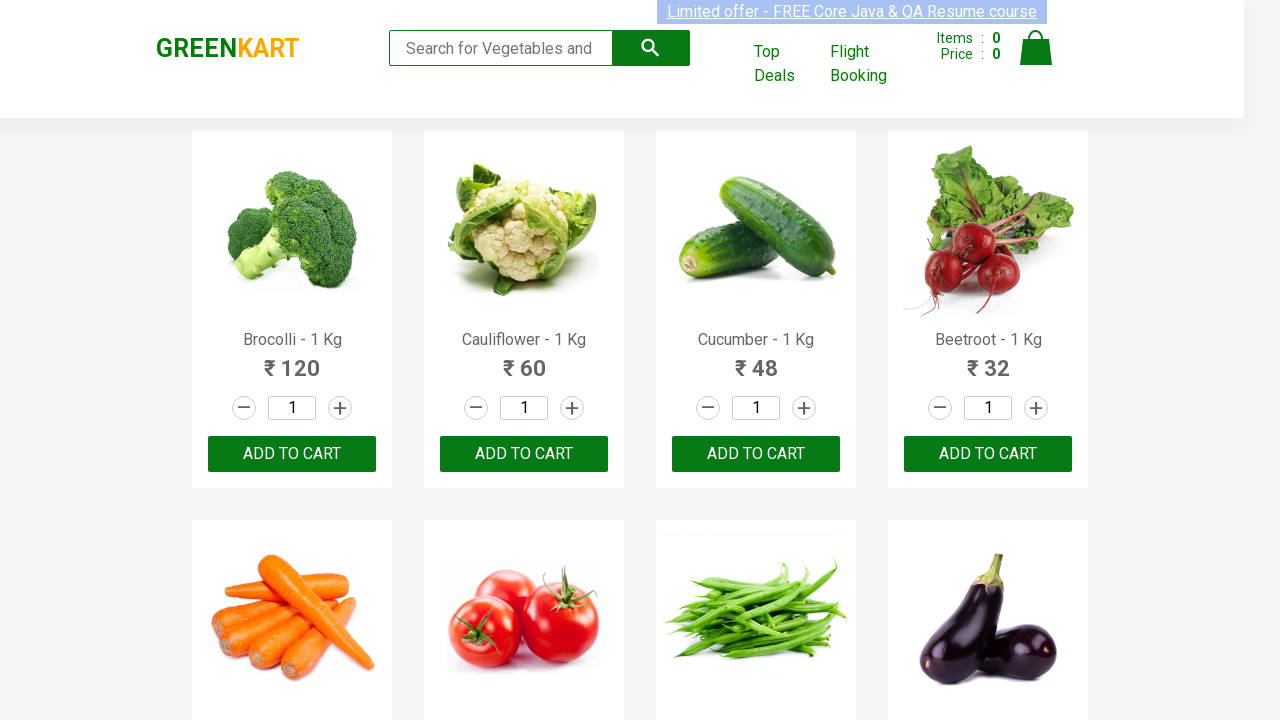

Extracted and cleaned product name: 'Brocolli'
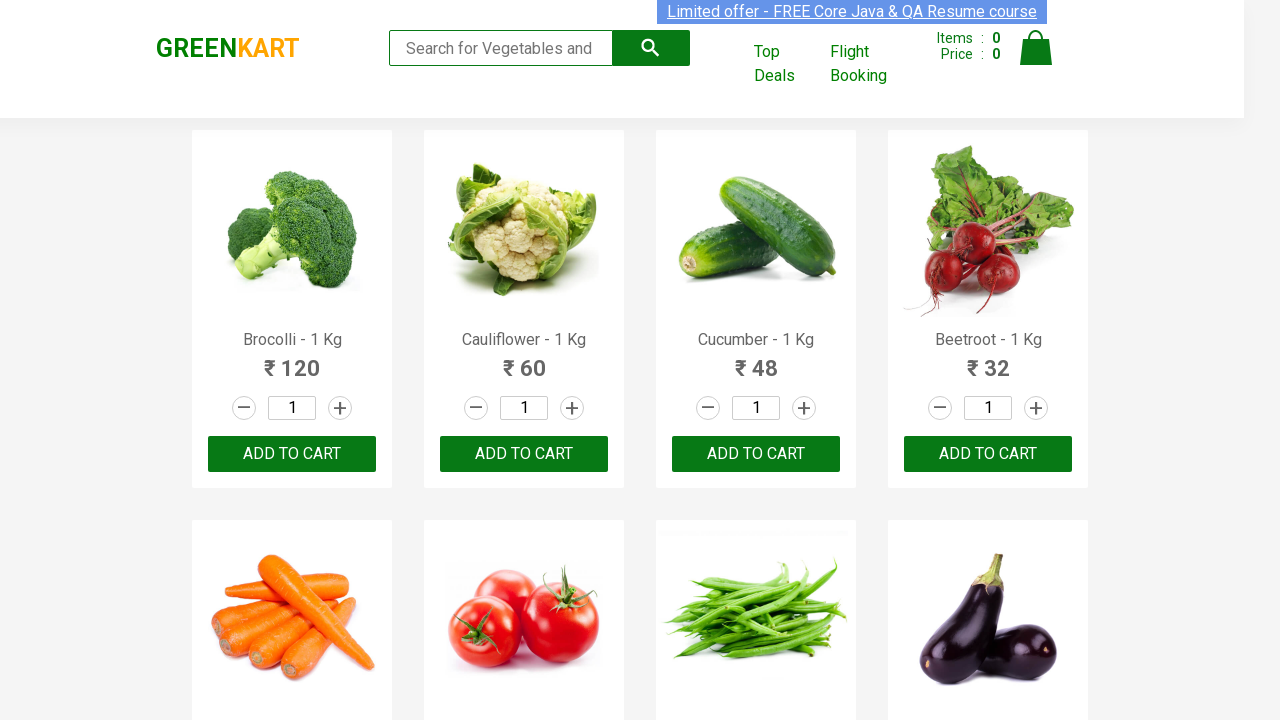

Clicked 'ADD TO CART' button for 'Brocolli'
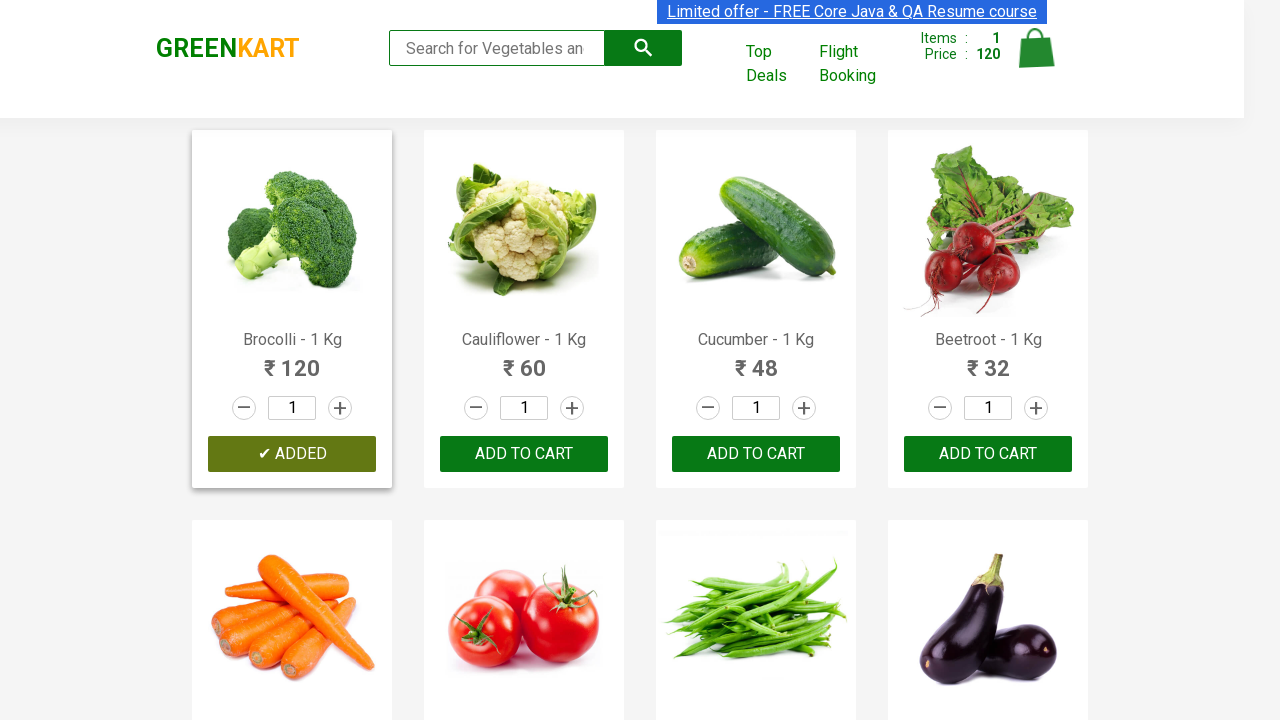

Item count updated to 1/3
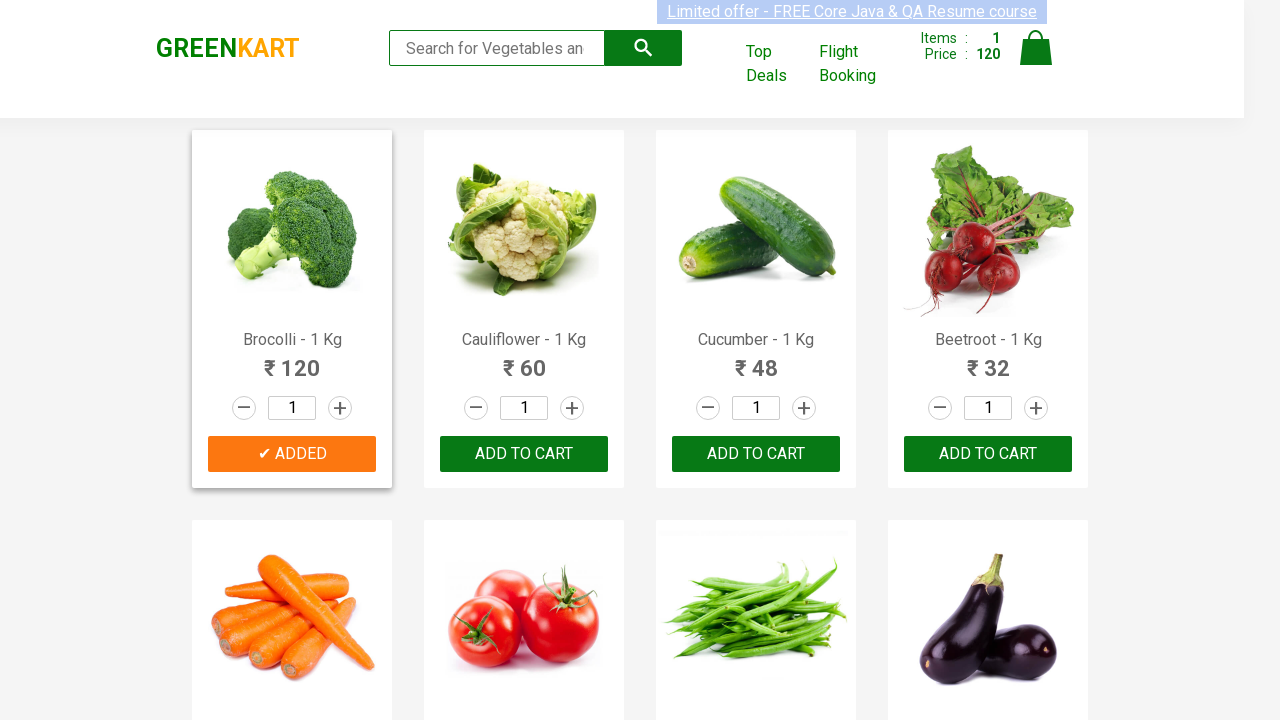

Retrieved product text: 'Cauliflower - 1 Kg'
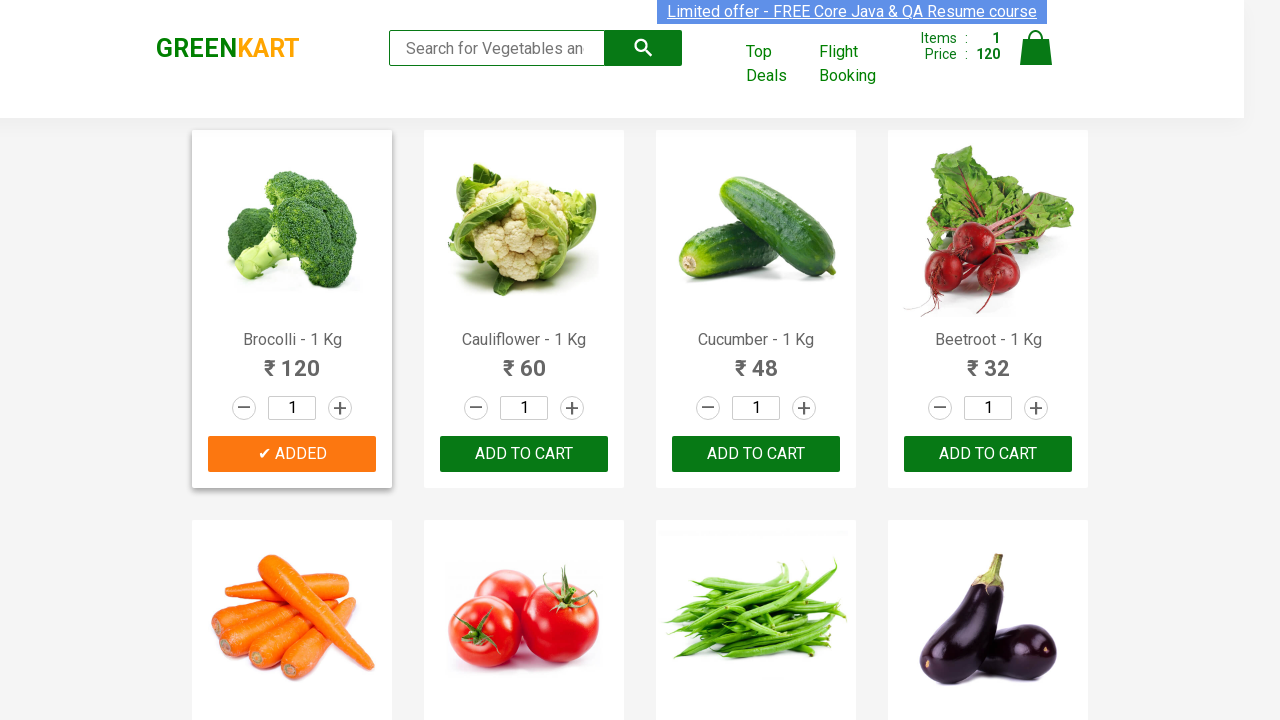

Extracted and cleaned product name: 'Cauliflower'
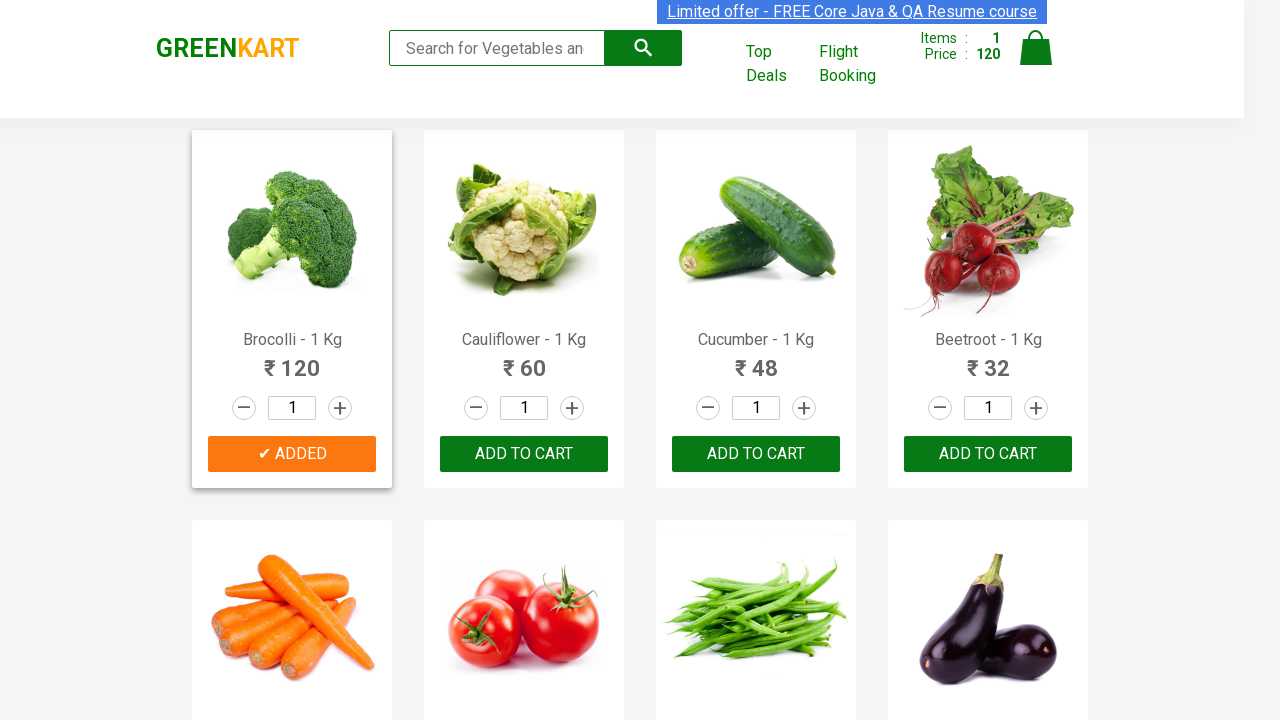

Retrieved product text: 'Cucumber - 1 Kg'
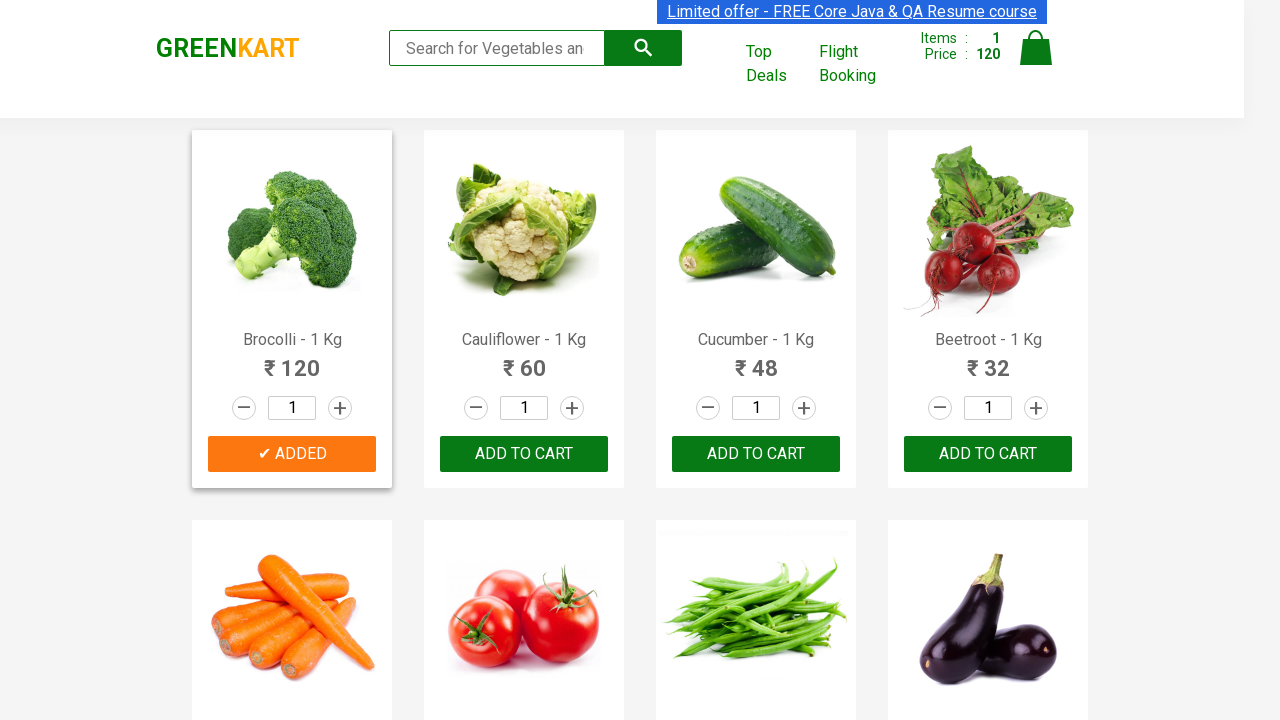

Extracted and cleaned product name: 'Cucumber'
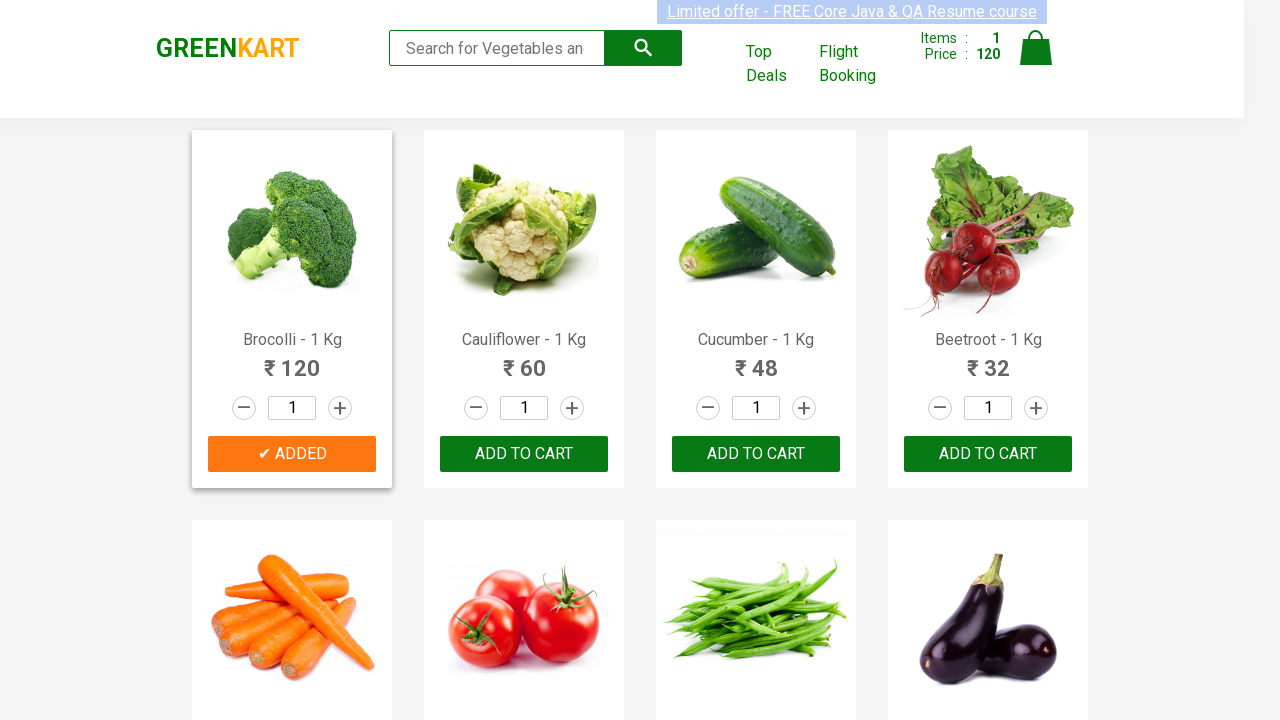

Clicked 'ADD TO CART' button for 'Cucumber'
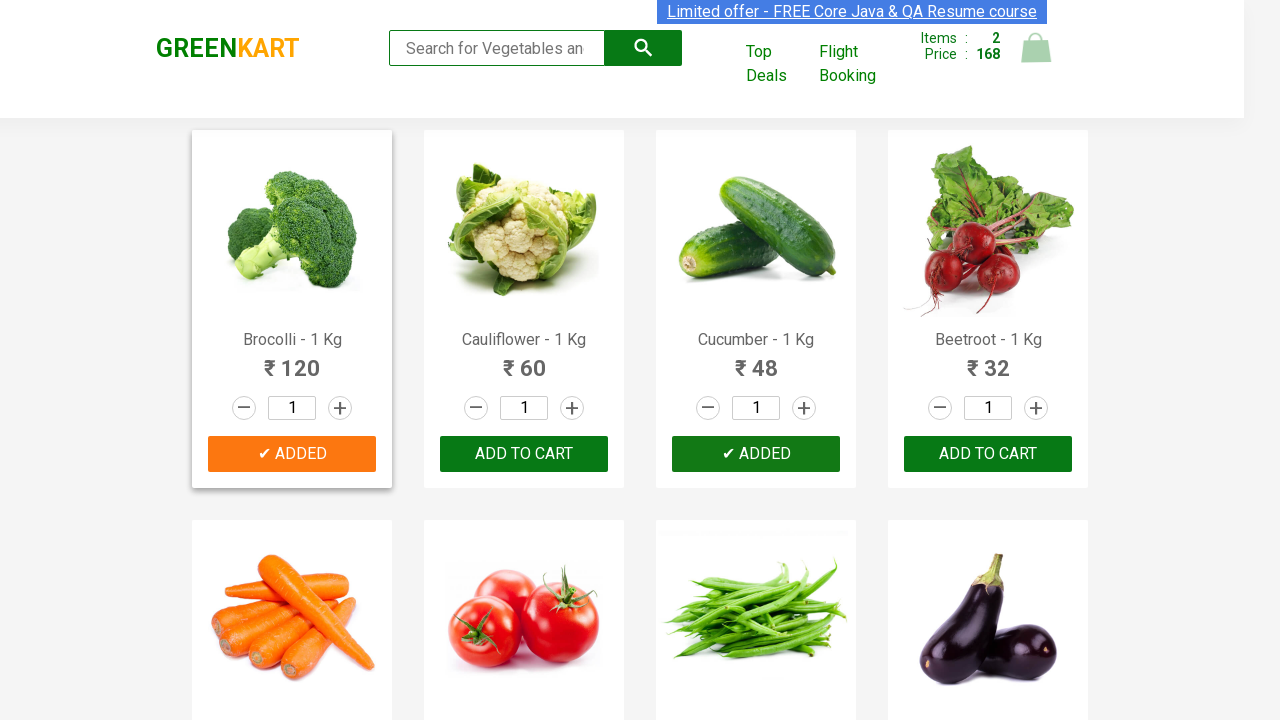

Item count updated to 2/3
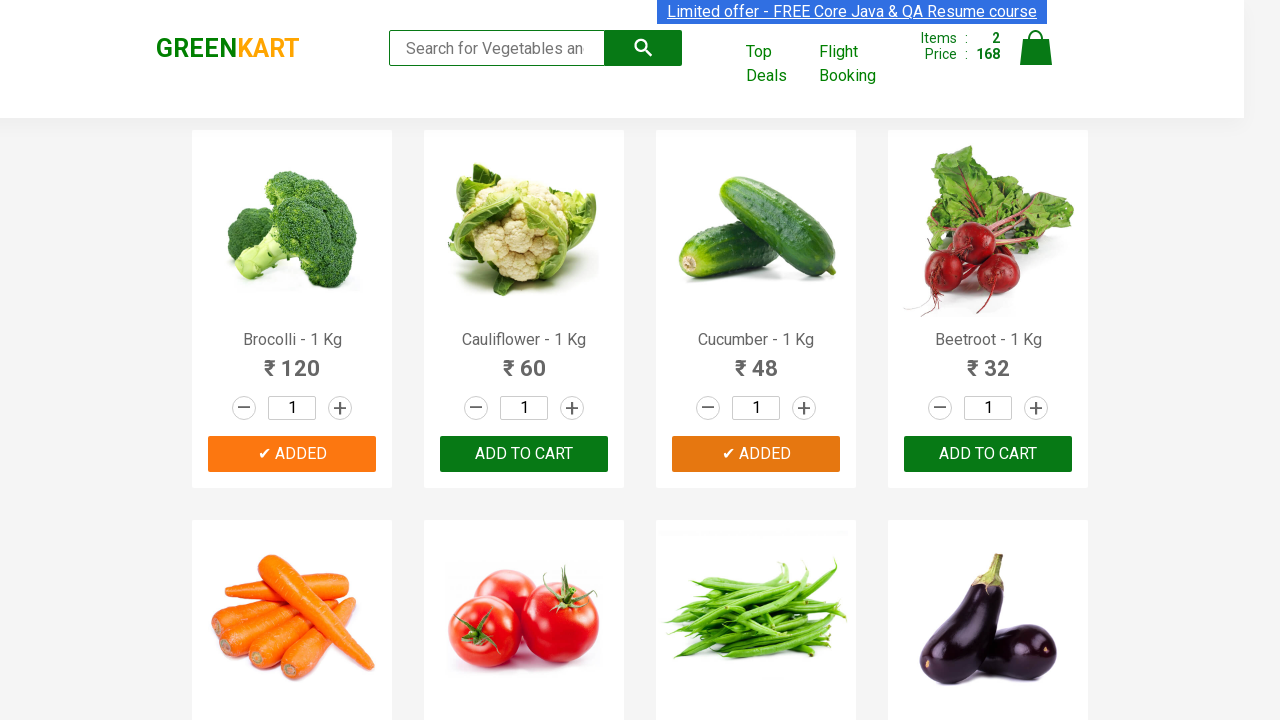

Retrieved product text: 'Beetroot - 1 Kg'
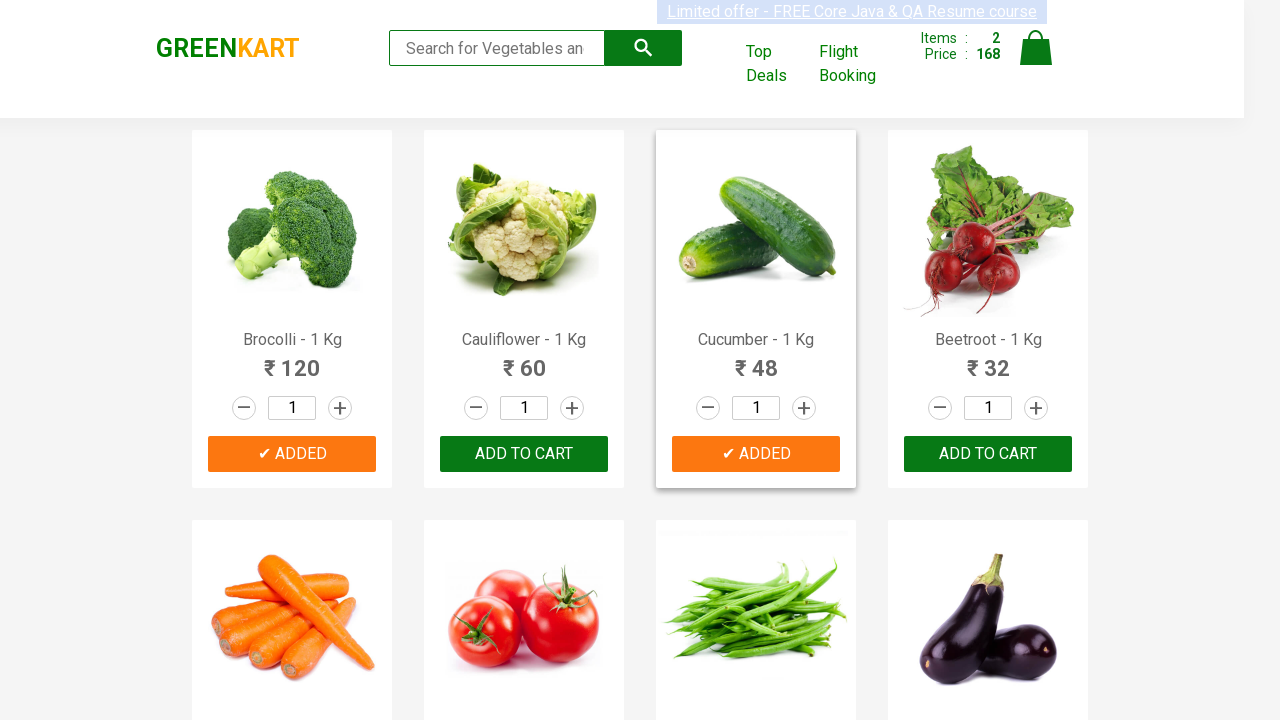

Extracted and cleaned product name: 'Beetroot'
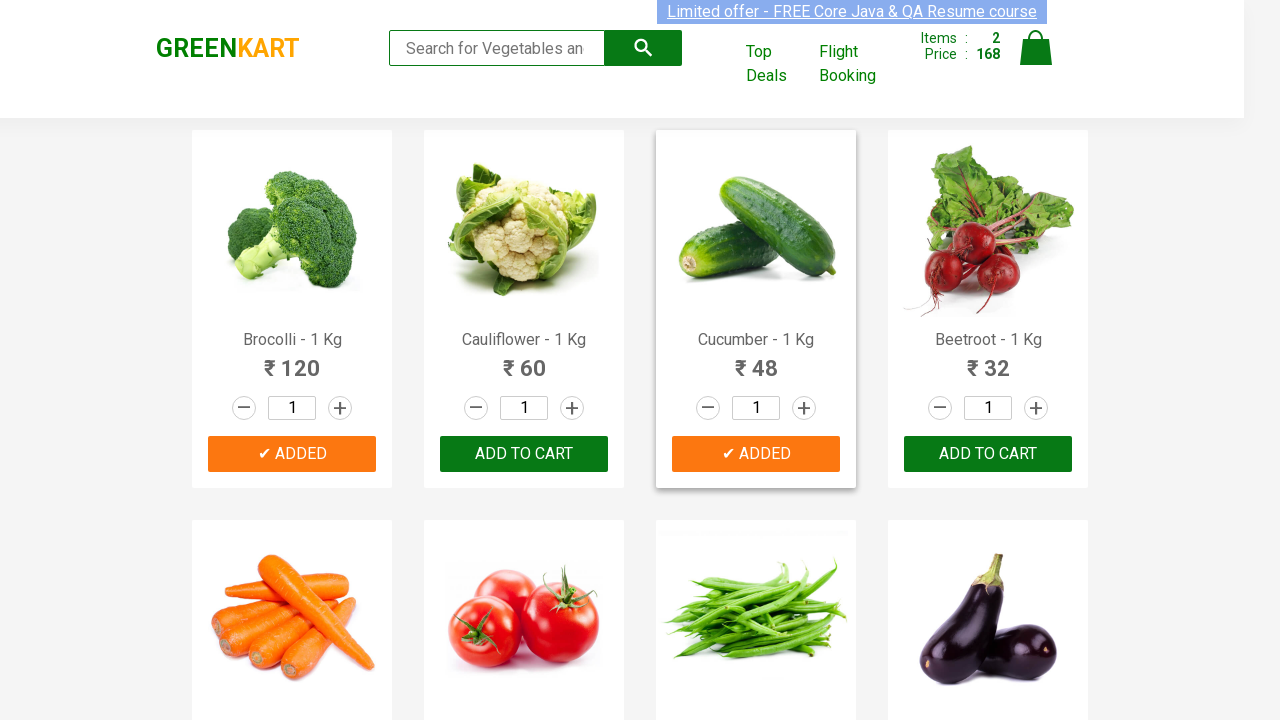

Clicked 'ADD TO CART' button for 'Beetroot'
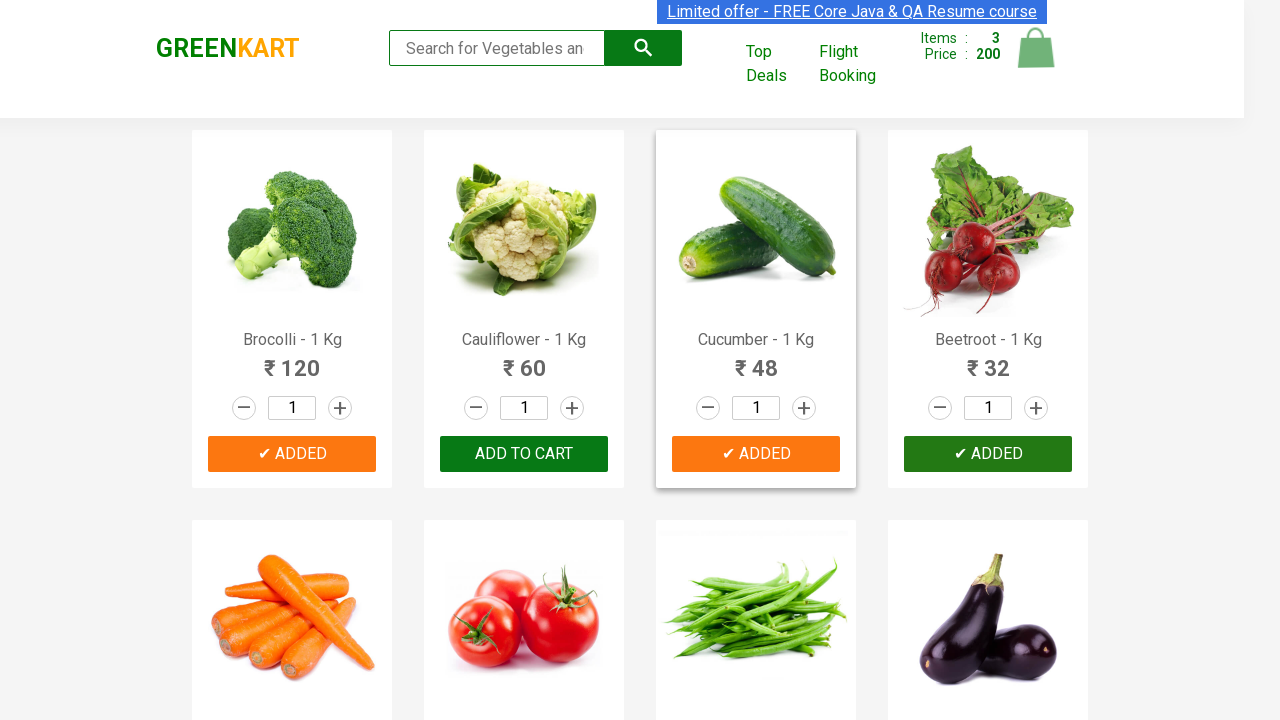

Item count updated to 3/3
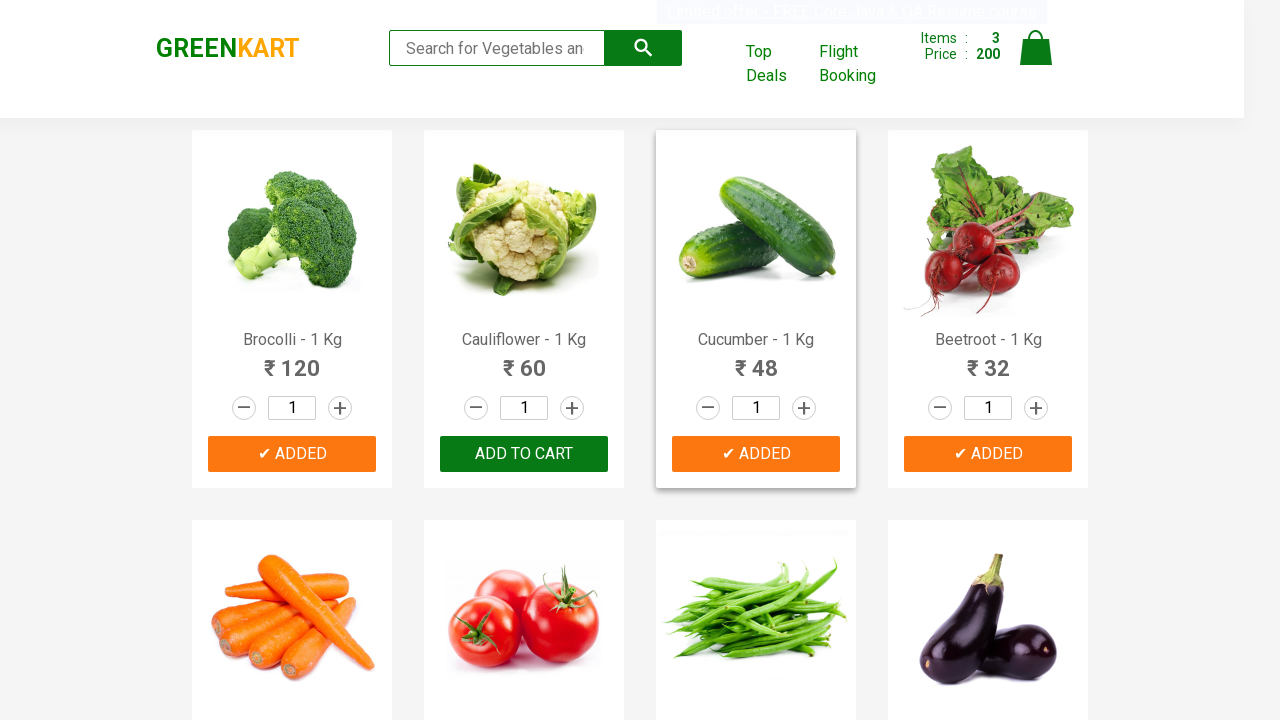

All 3 items added to cart - stopping search
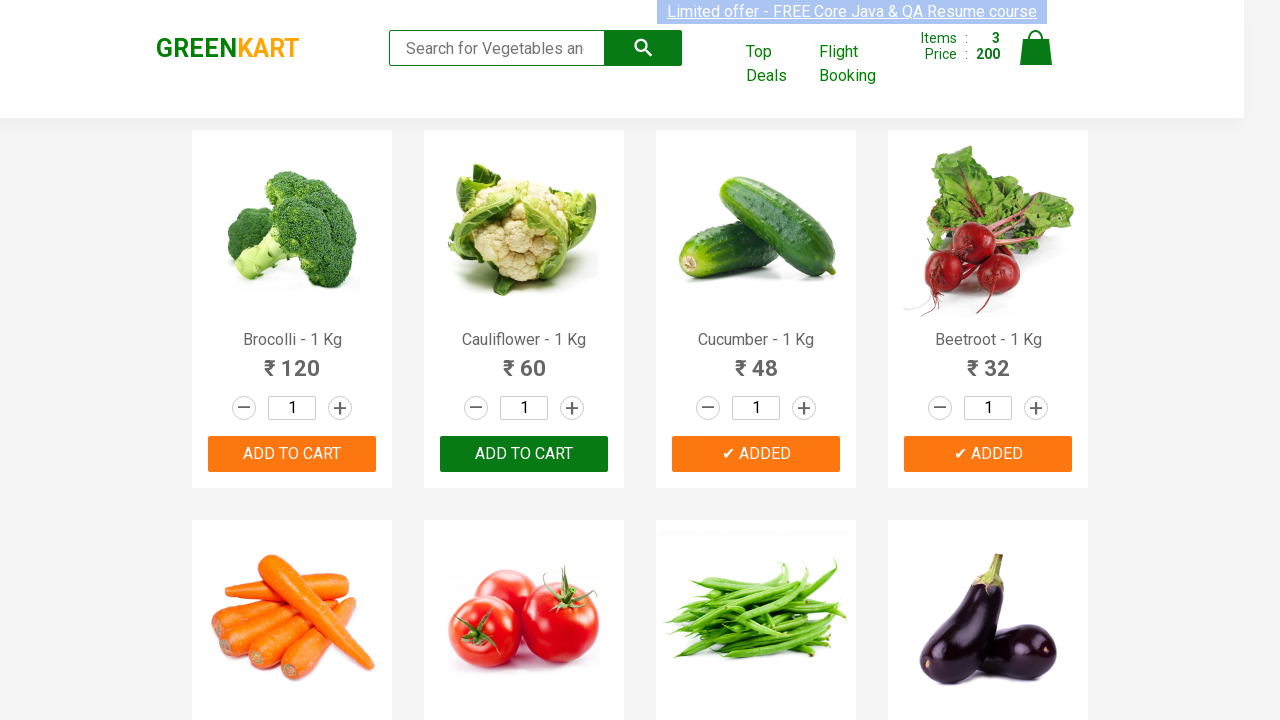

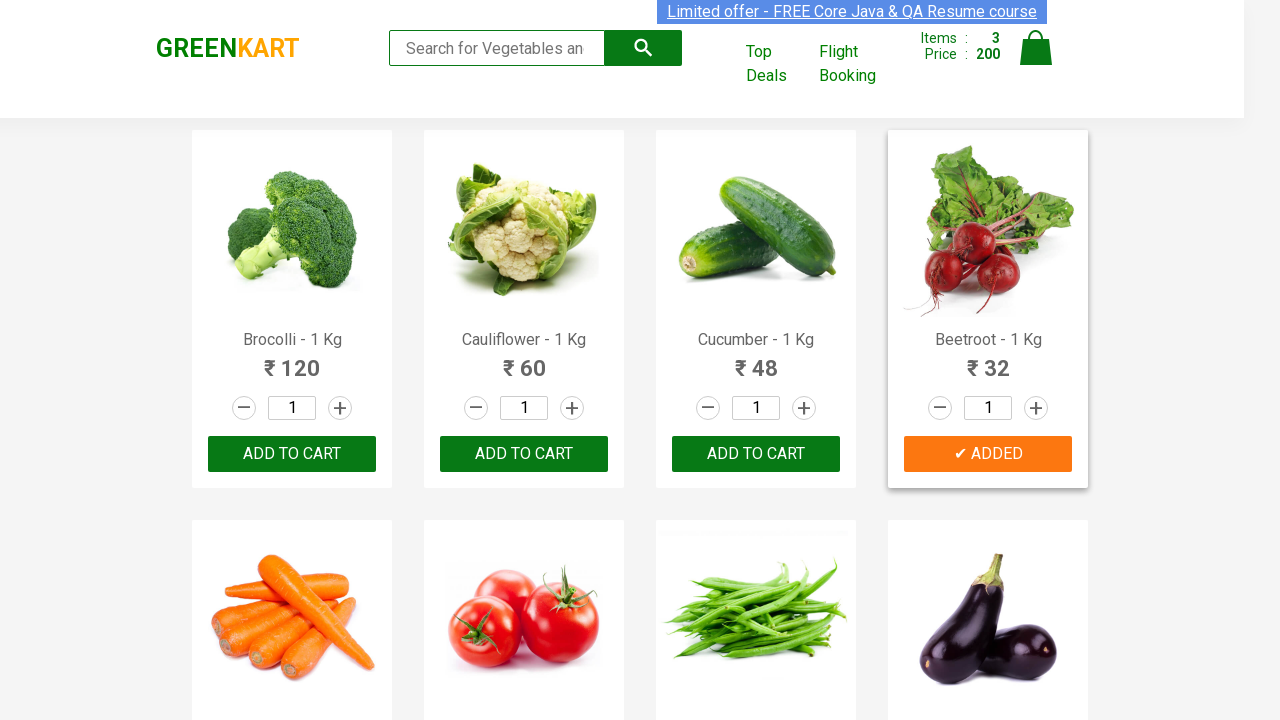